Tests shadow DOM element interaction by locating a shadow host element, finding a child element within the shadow root, and verifying its text content.

Starting URL: http://watir.com/examples/shadow_dom.html

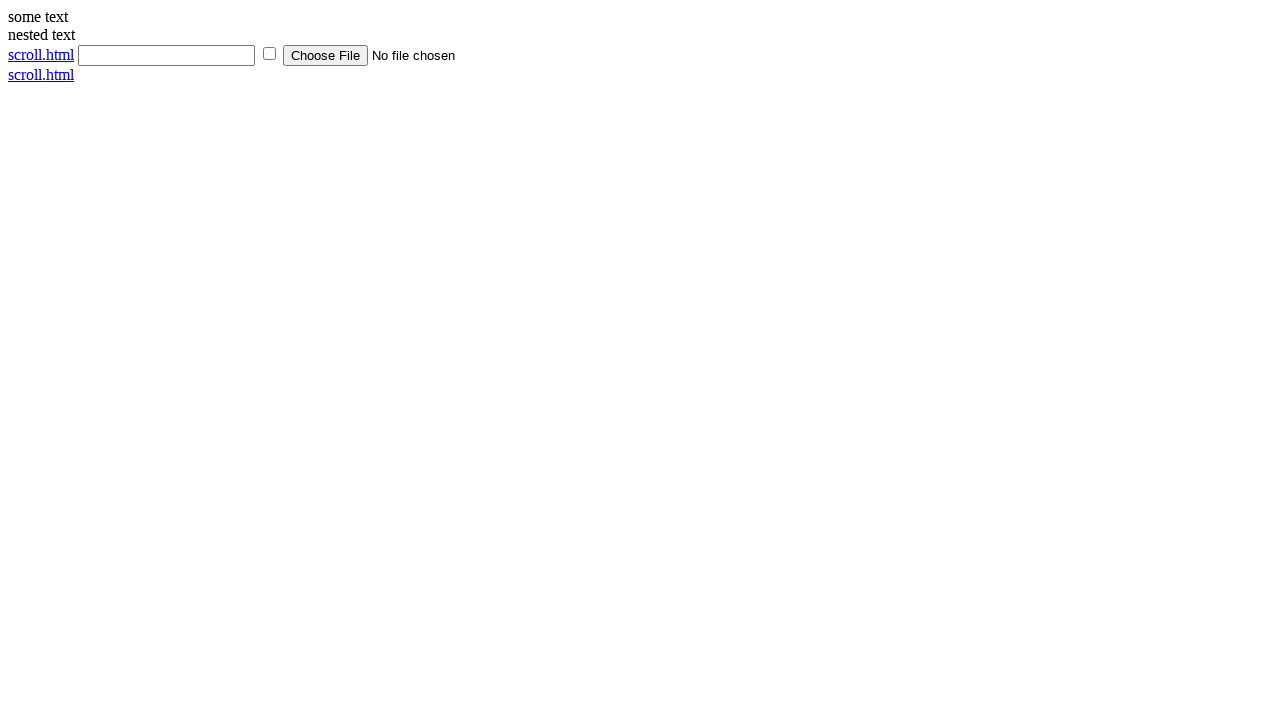

Navigated to shadow DOM test page
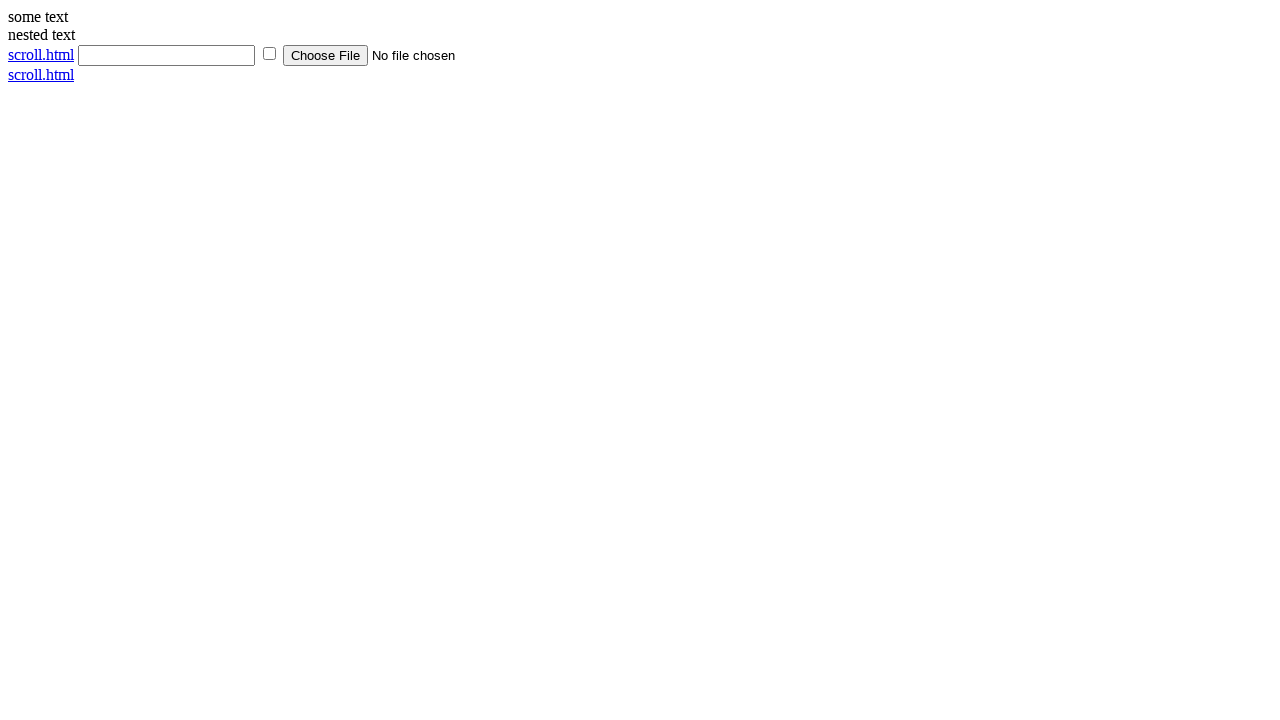

Located shadow host element with ID 'shadow_host'
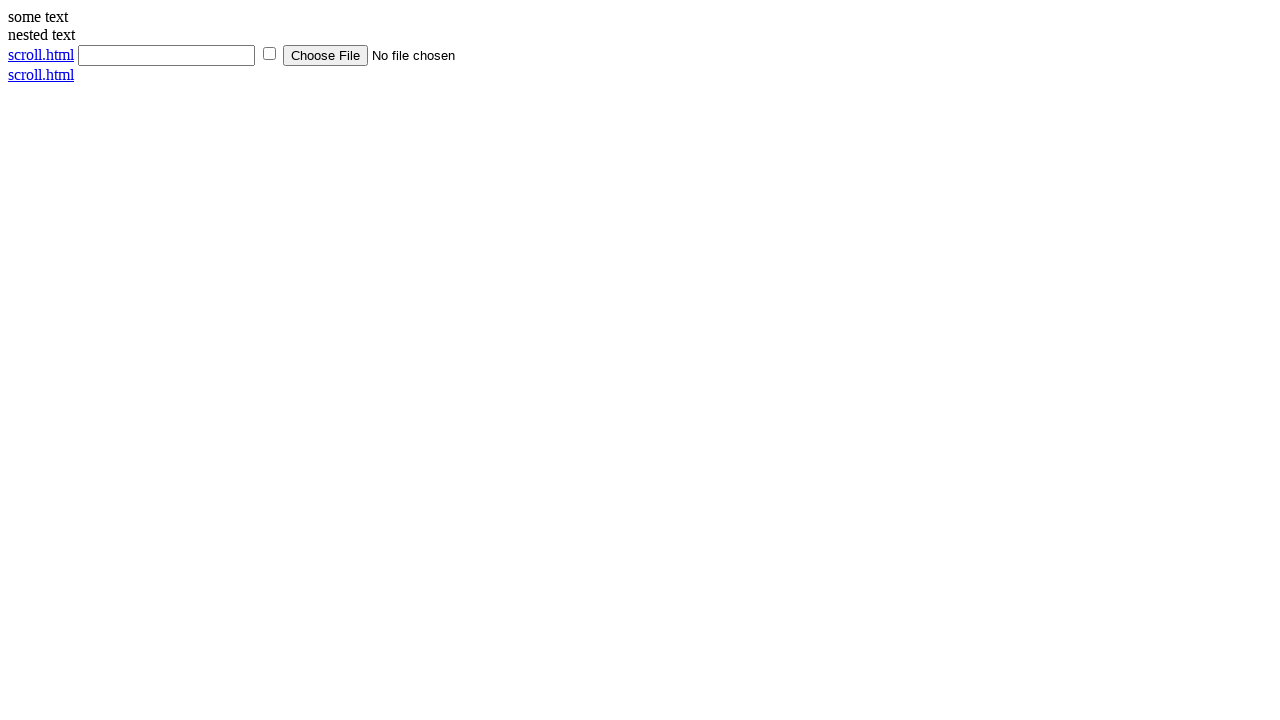

Located shadow content element with ID 'shadow_content' within shadow root
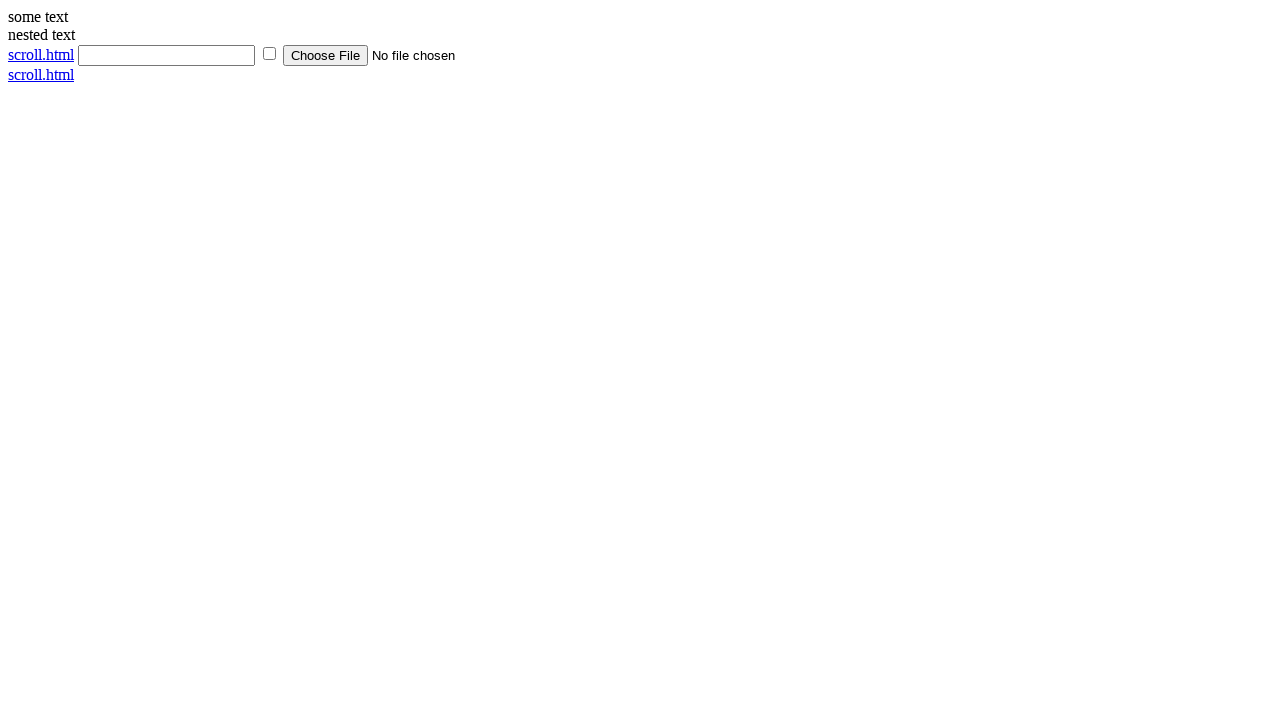

Verified shadow element text content equals 'some text'
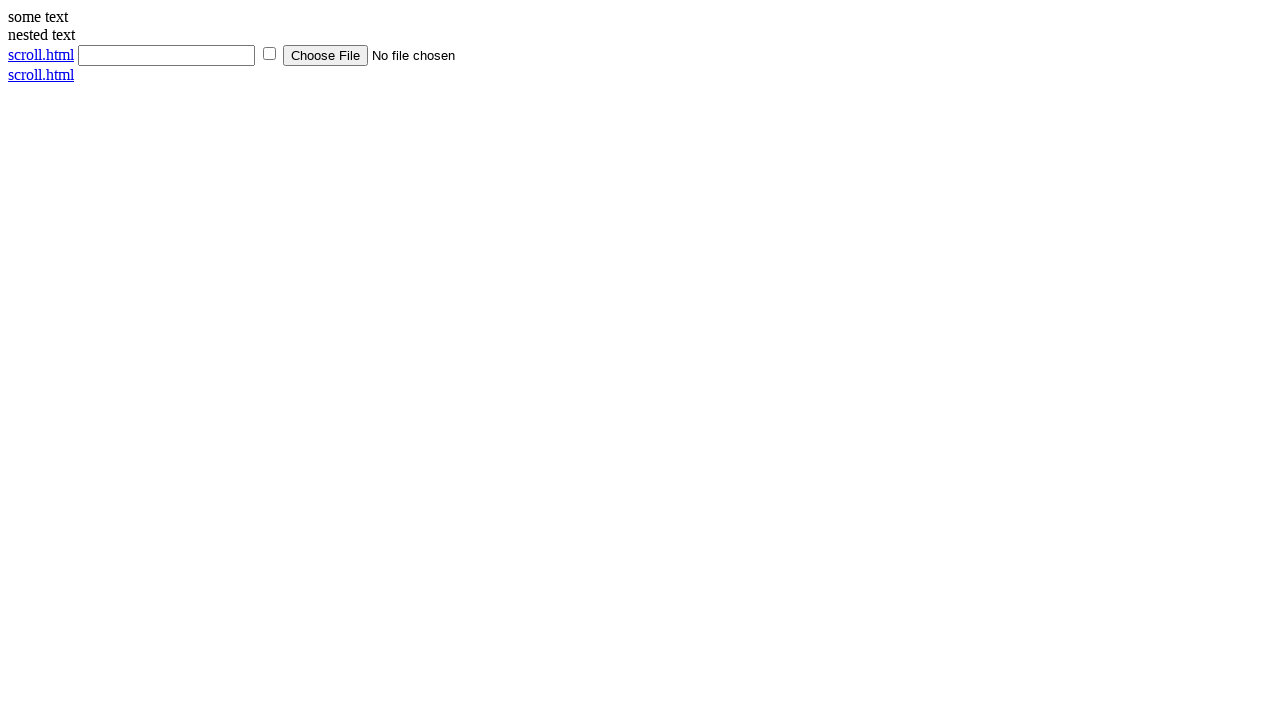

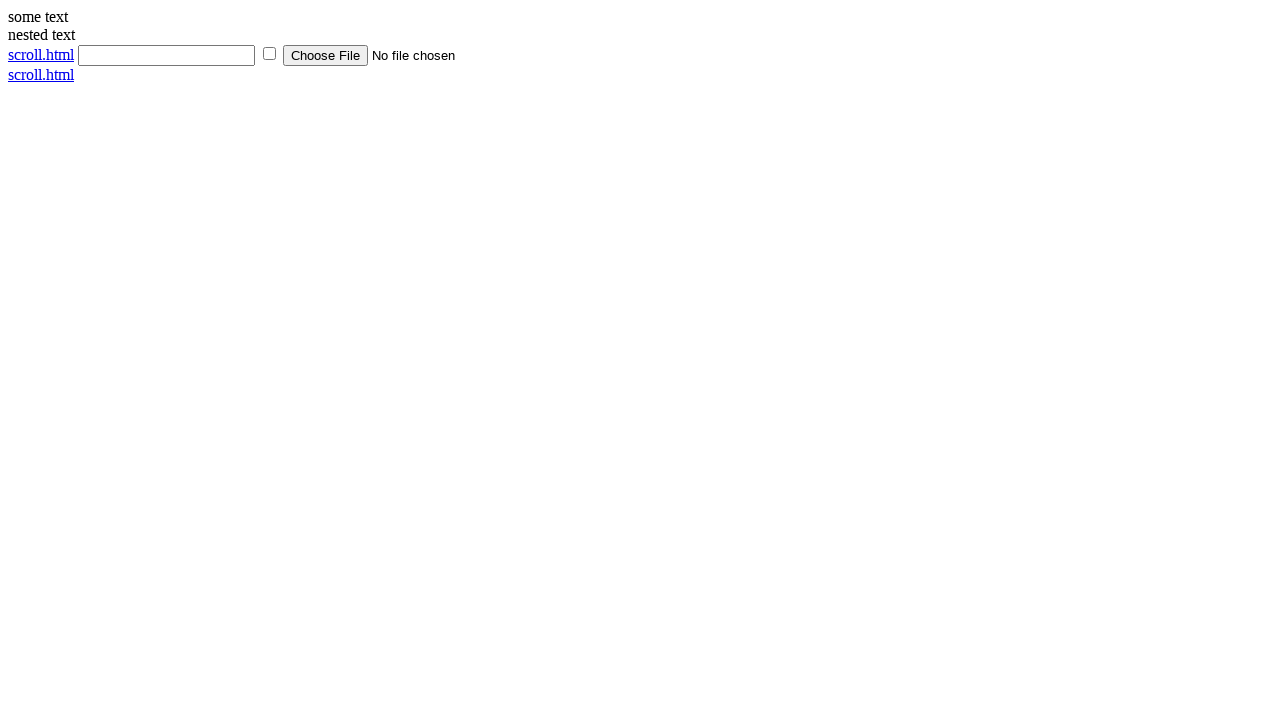